Navigates to aheil.de website and verifies the page title

Starting URL: https://aheil.de

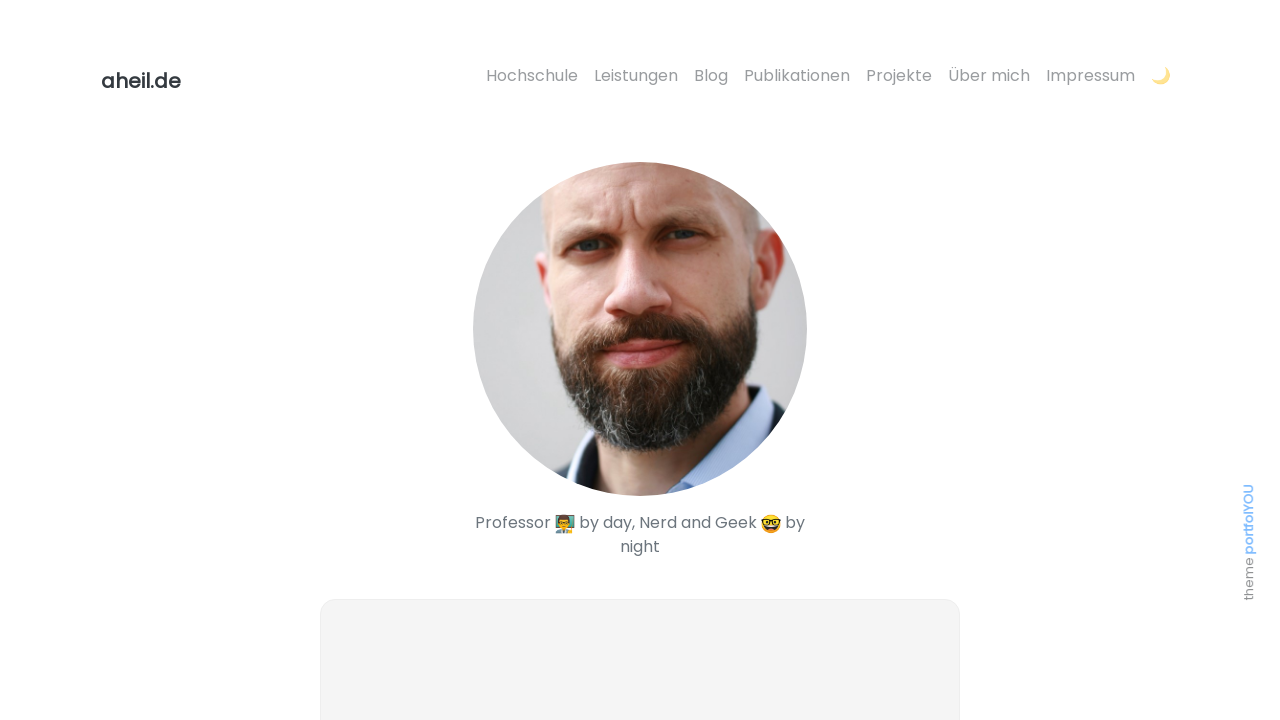

Navigated to https://aheil.de
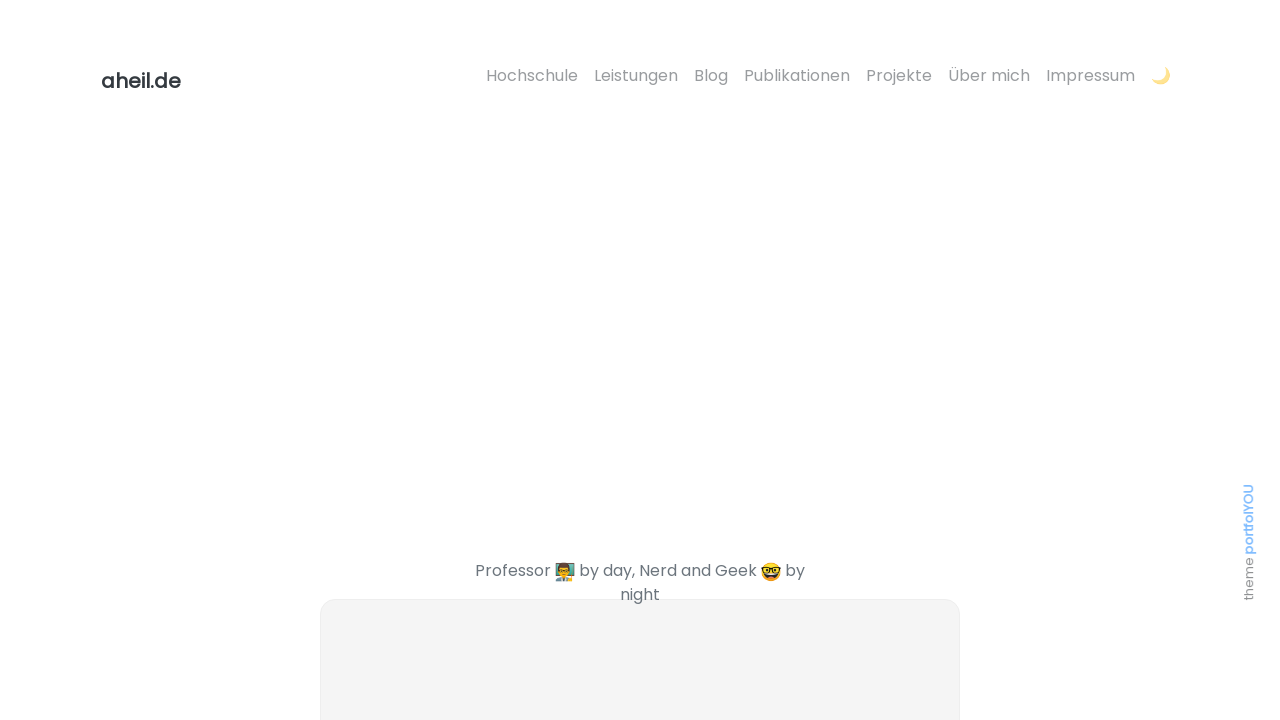

Verified page title is 'aheil.de'
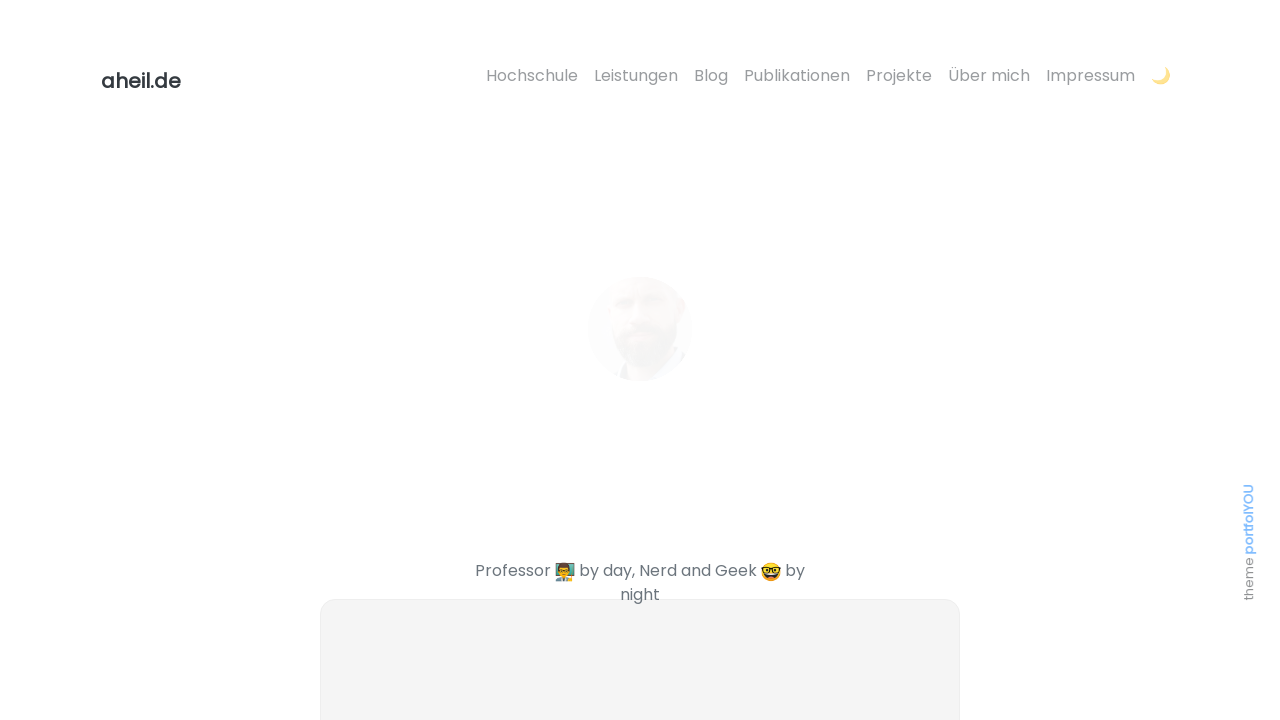

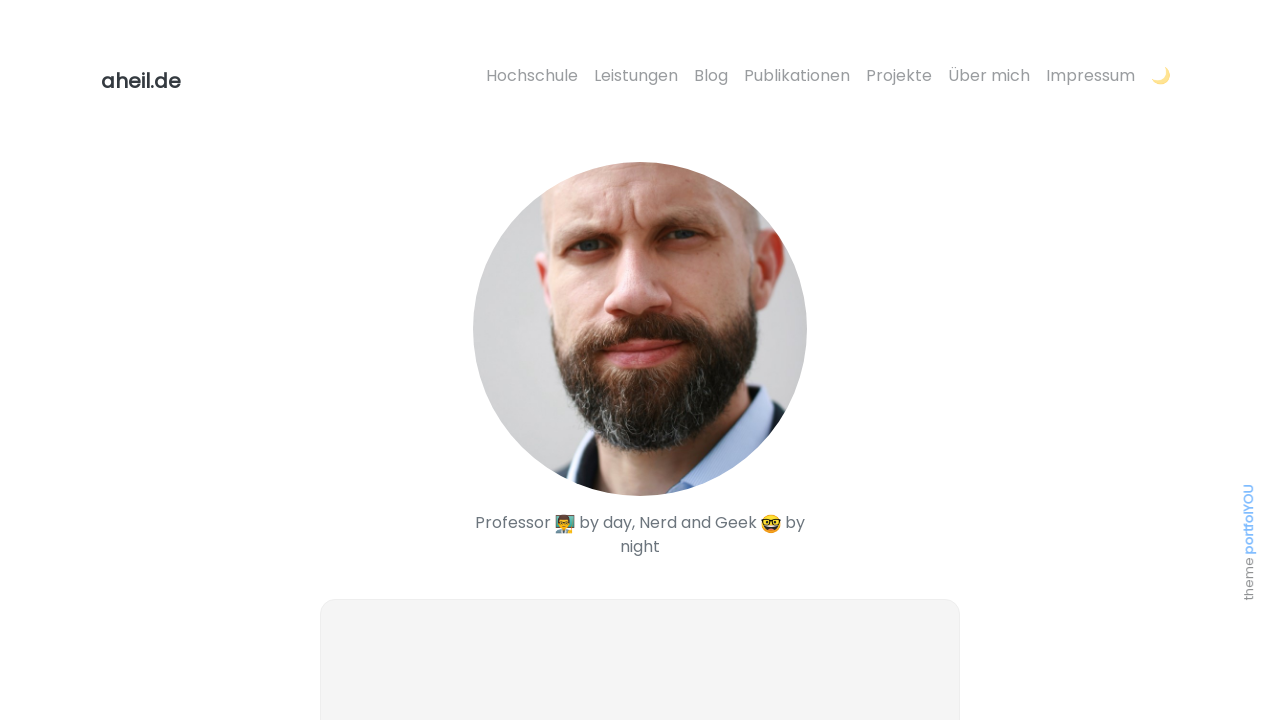